Tests the Playwright documentation website by verifying the homepage title and clicking on a navigation link to reach the Installation page

Starting URL: https://playwright.dev

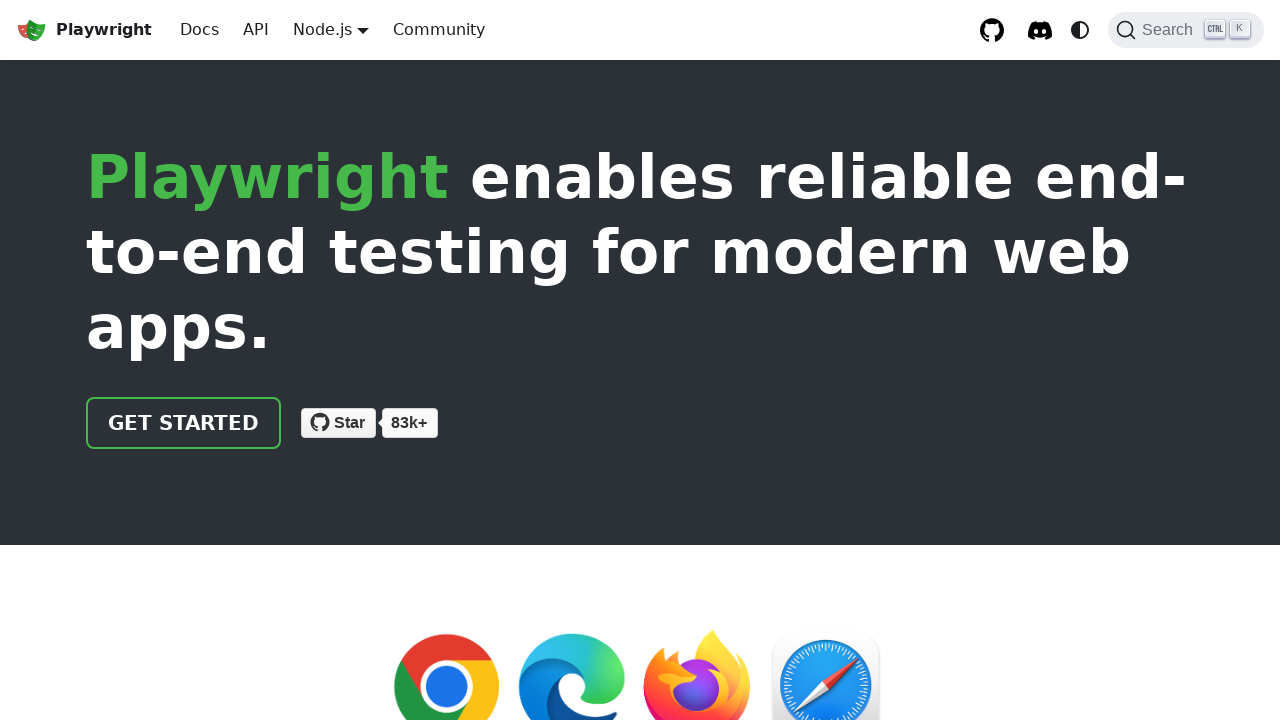

Verified homepage title contains 'Playwright'
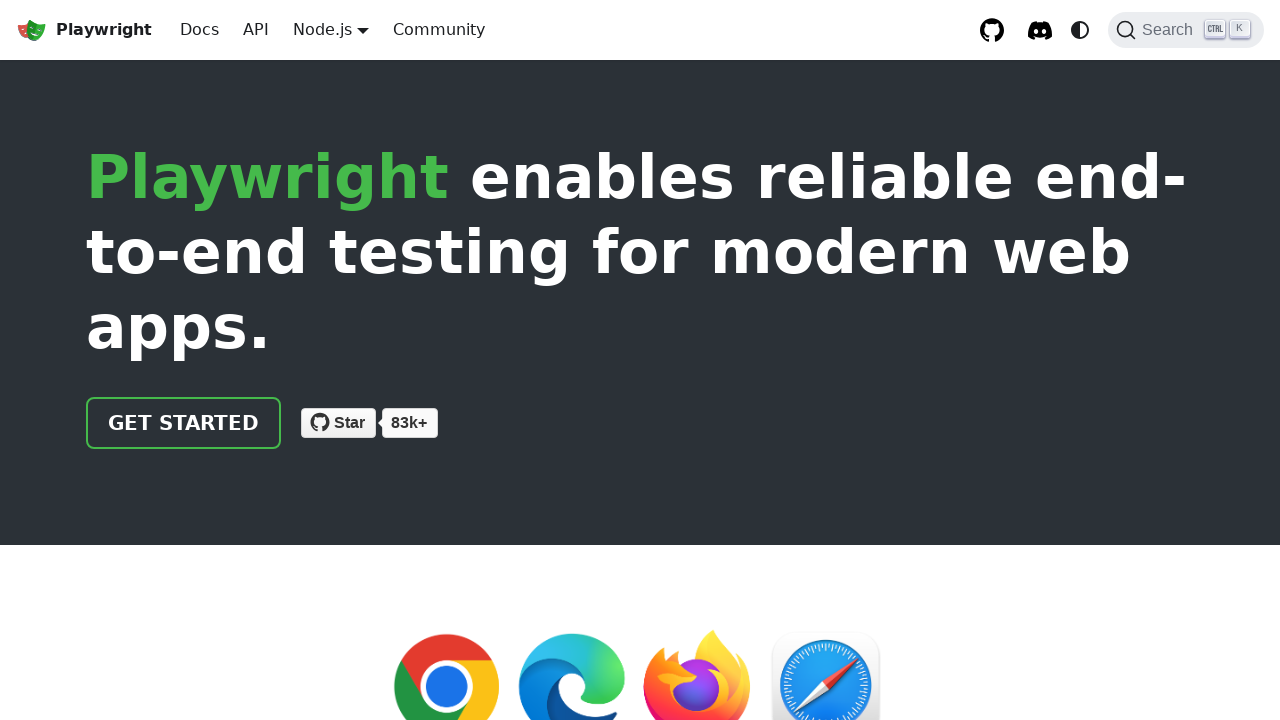

Clicked on navigation link to Installation page at (184, 423) on xpath=//html/body/div/div[2]/header/div/div/a
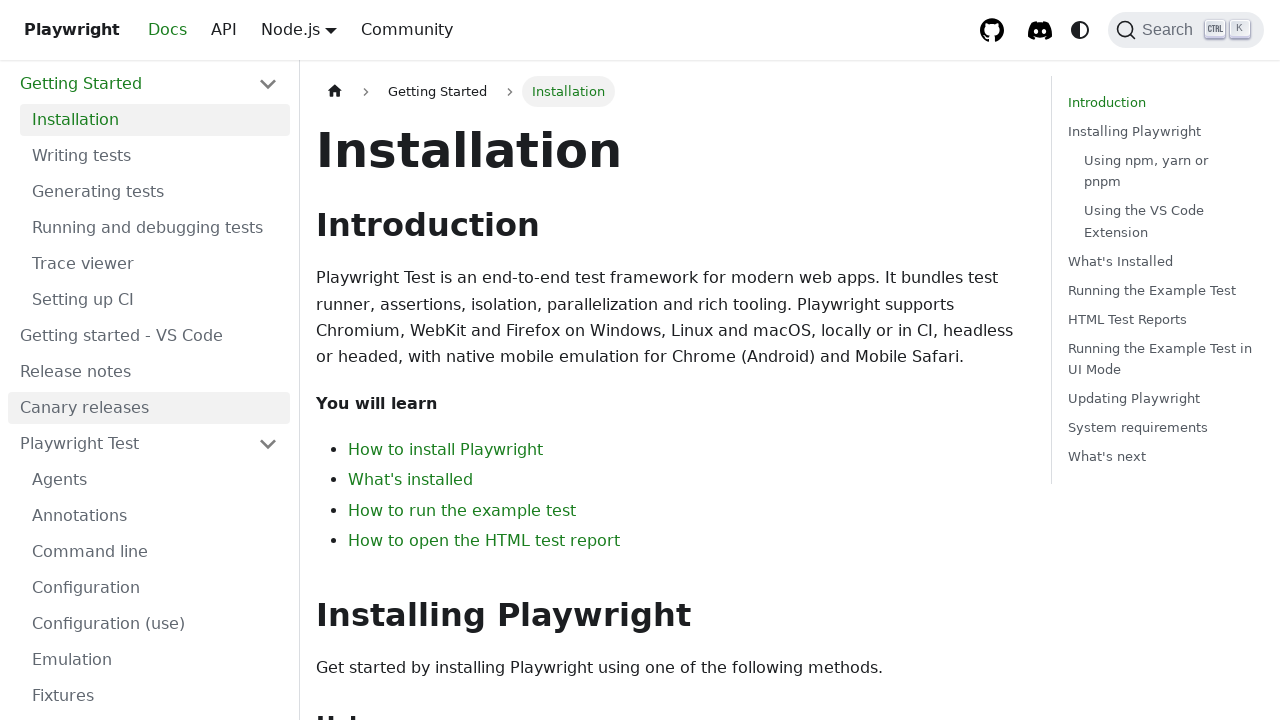

Verified navigation to Installation page with correct title
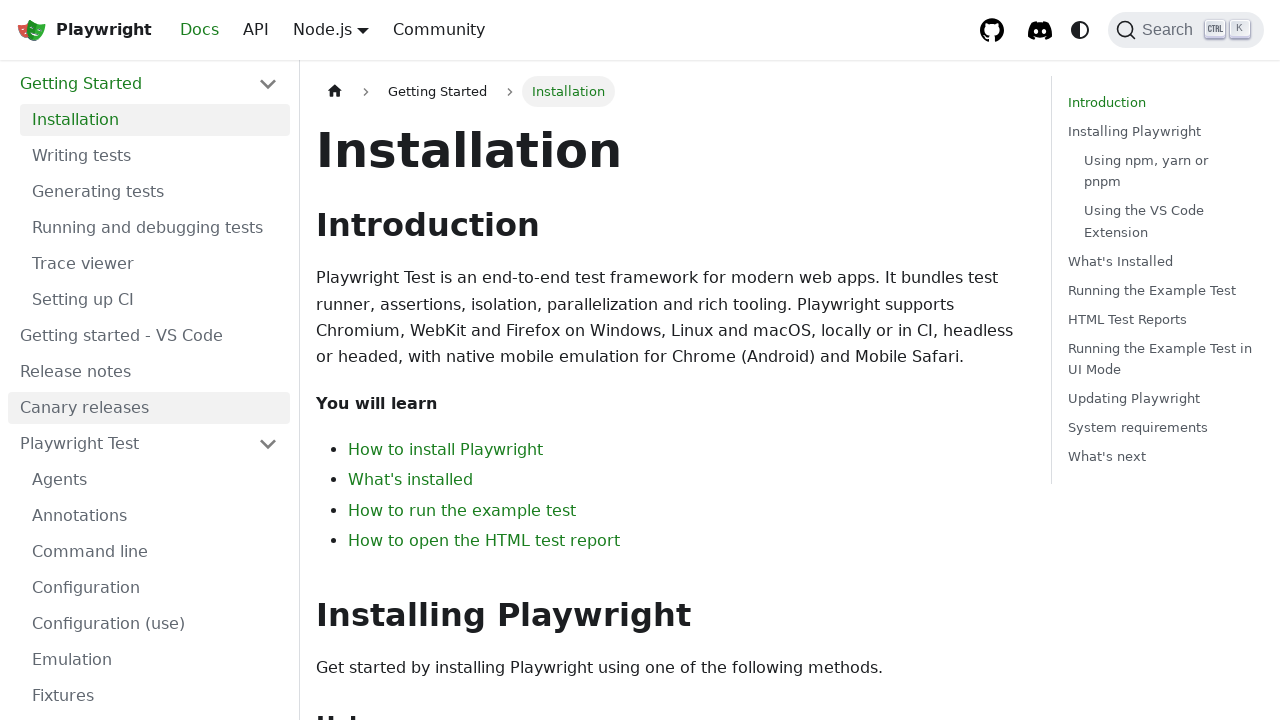

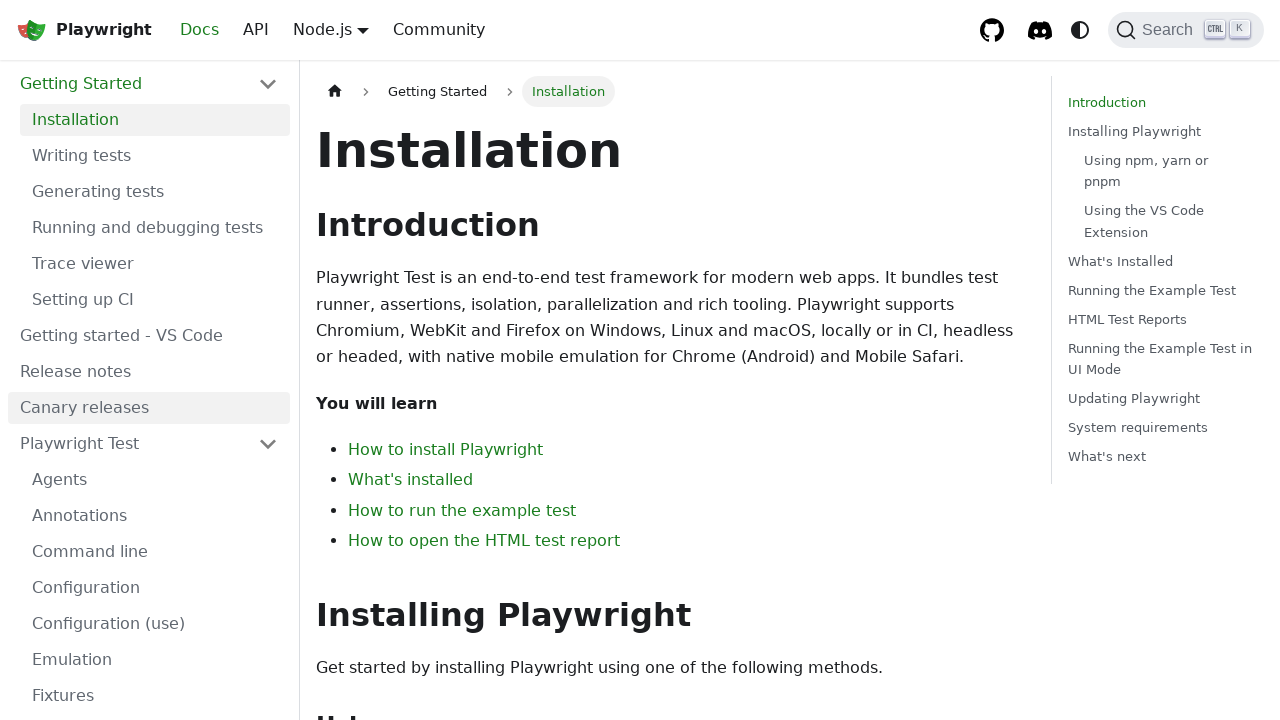